Tests scrolling functionality by navigating to a practice page and scrolling to a specific element (userName div) using JavaScript scroll into view.

Starting URL: https://selectorshub.com/xpath-practice-page/

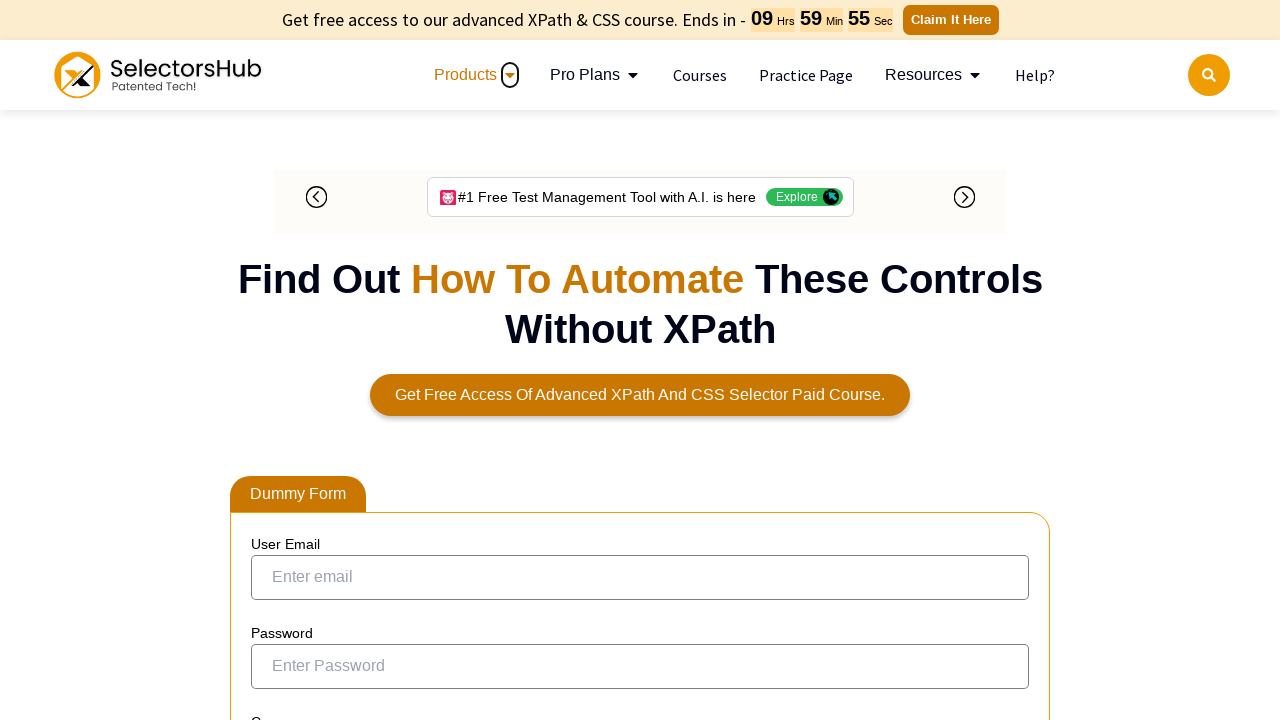

Waited 3 seconds for page to load
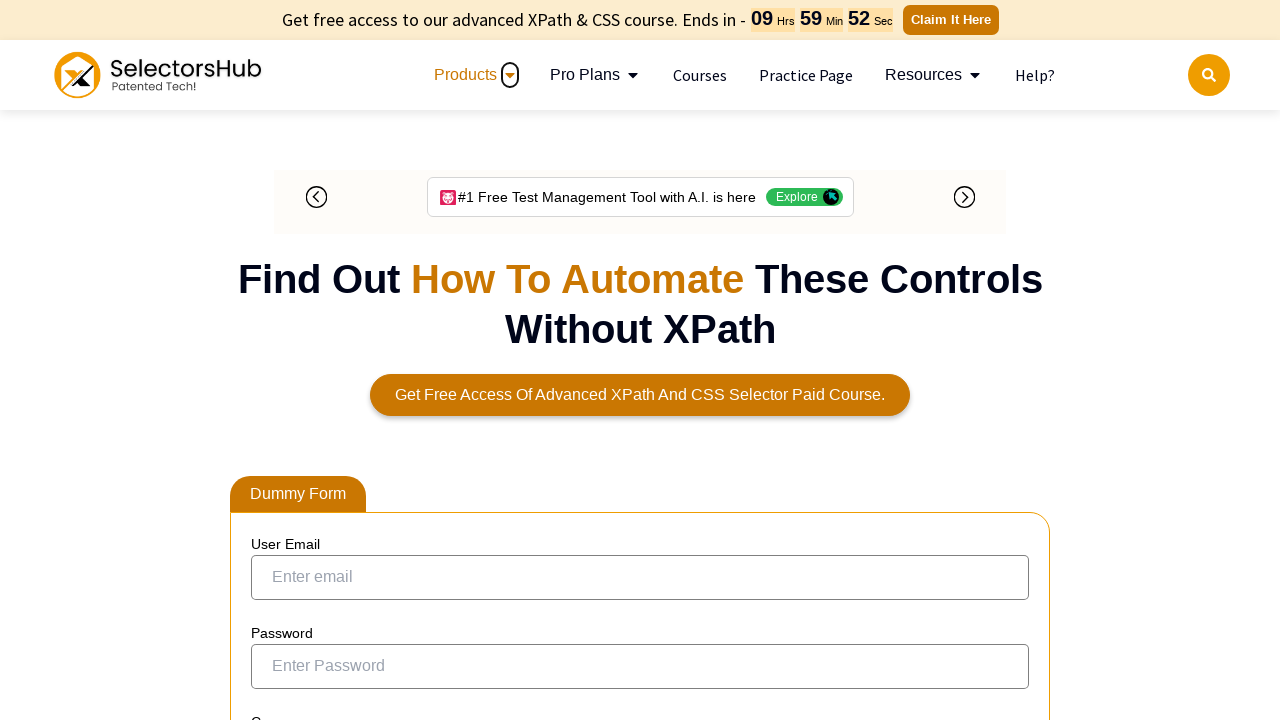

Located userName div element
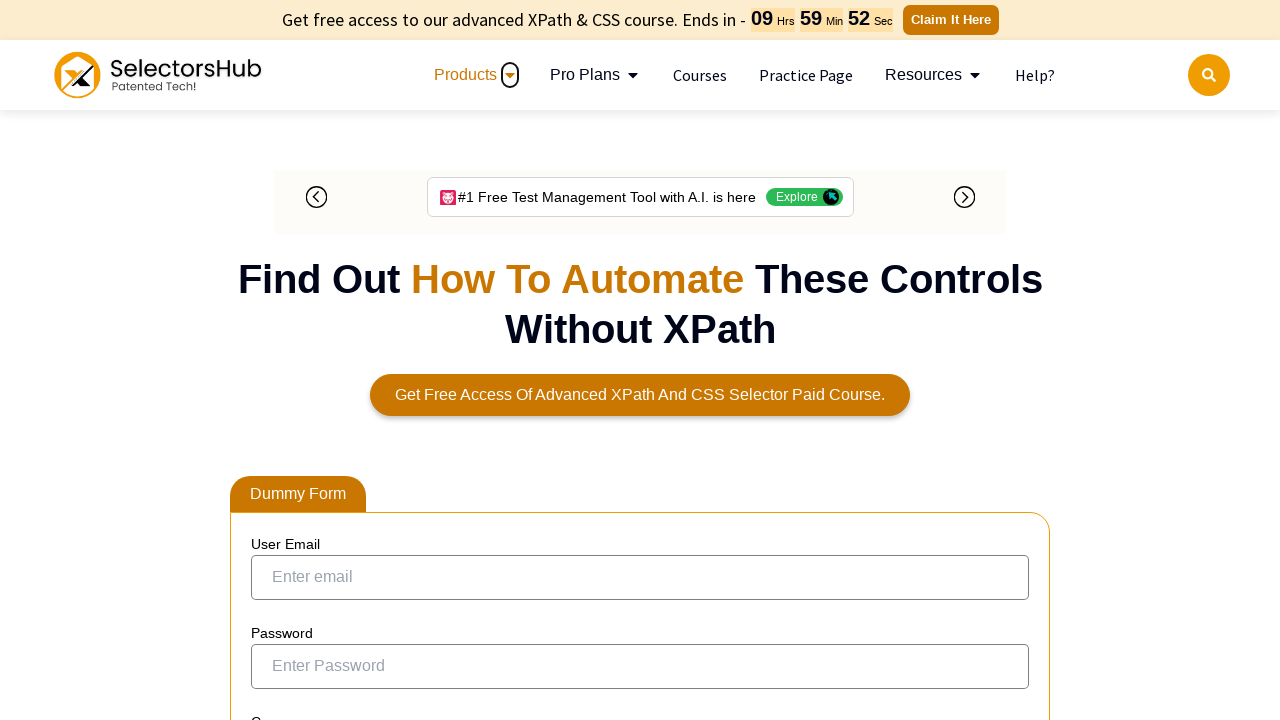

Scrolled userName element into view
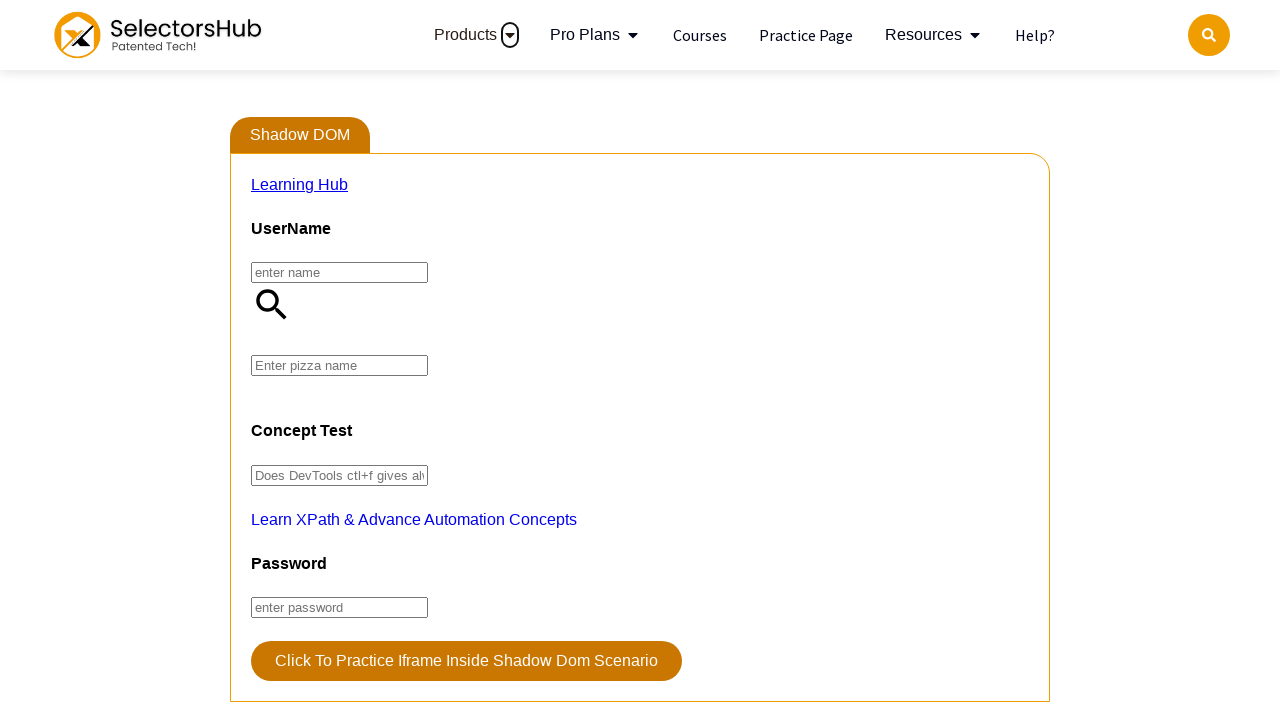

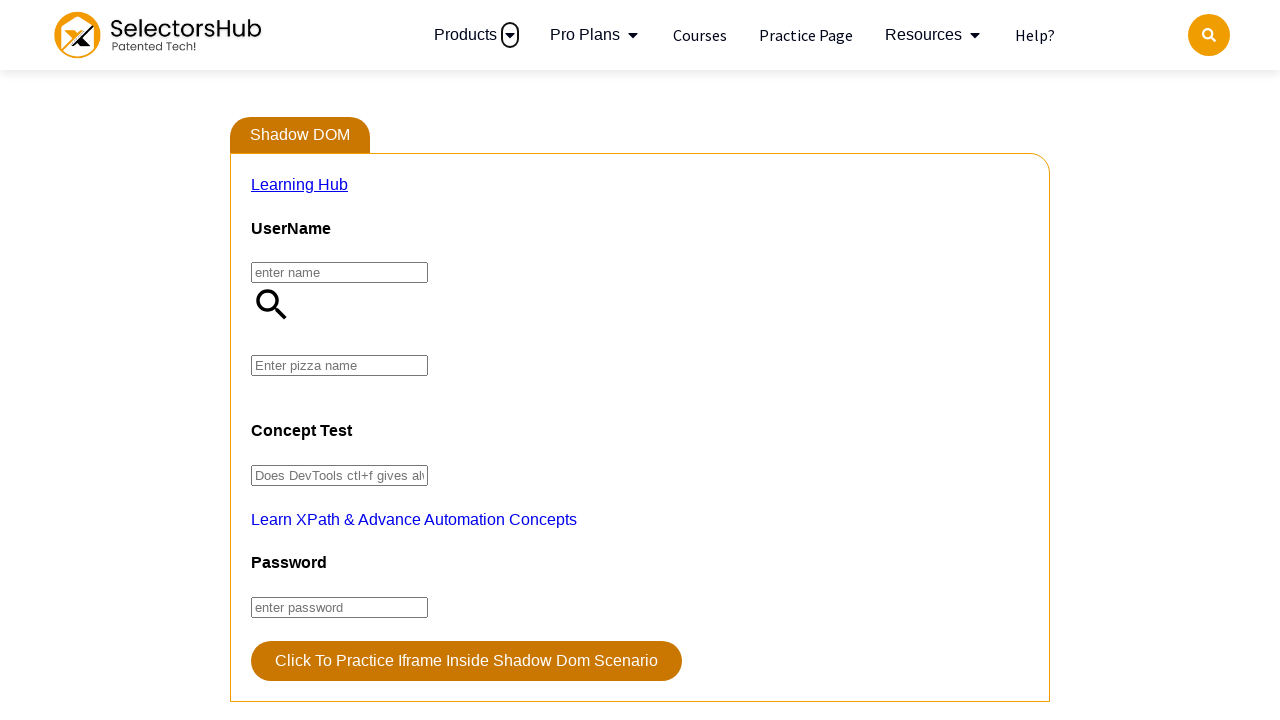